Tests successful rental form submission with all fields filled correctly, expecting a thank you message

Starting URL: https://www.mycontactform.com/samples/rental.php

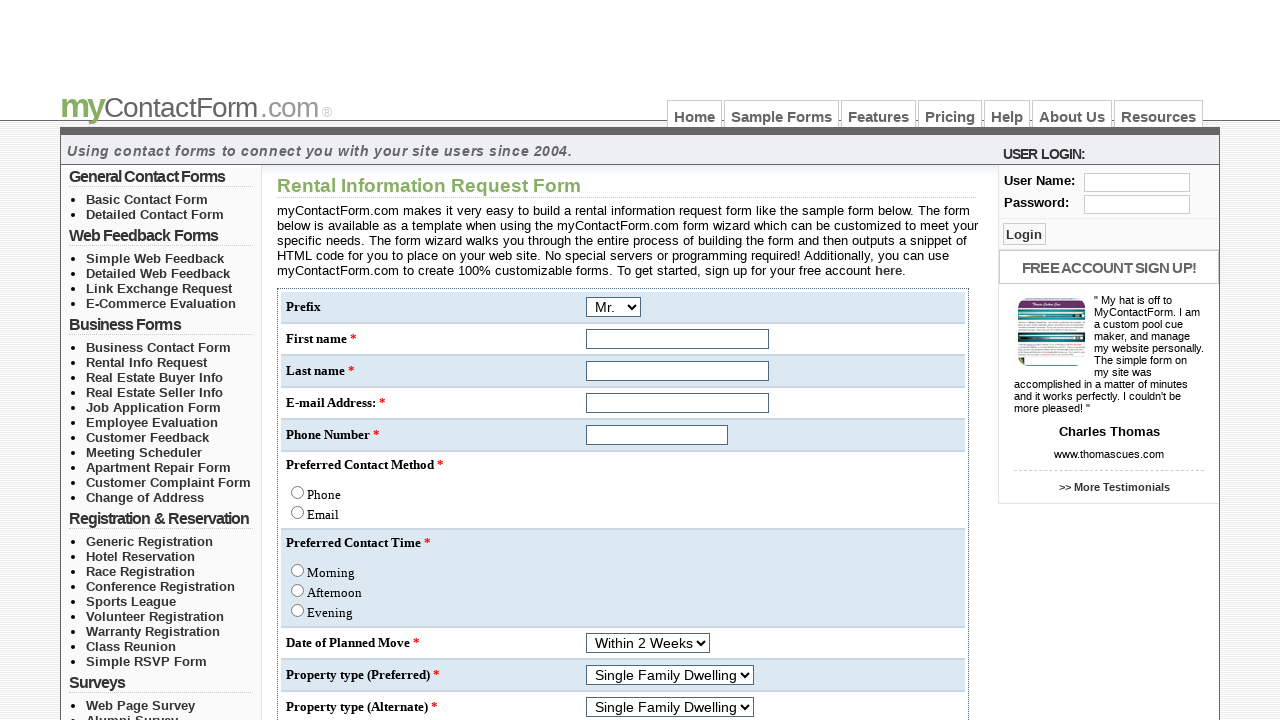

Filled first name field with 'John' on input[name='q[1]']
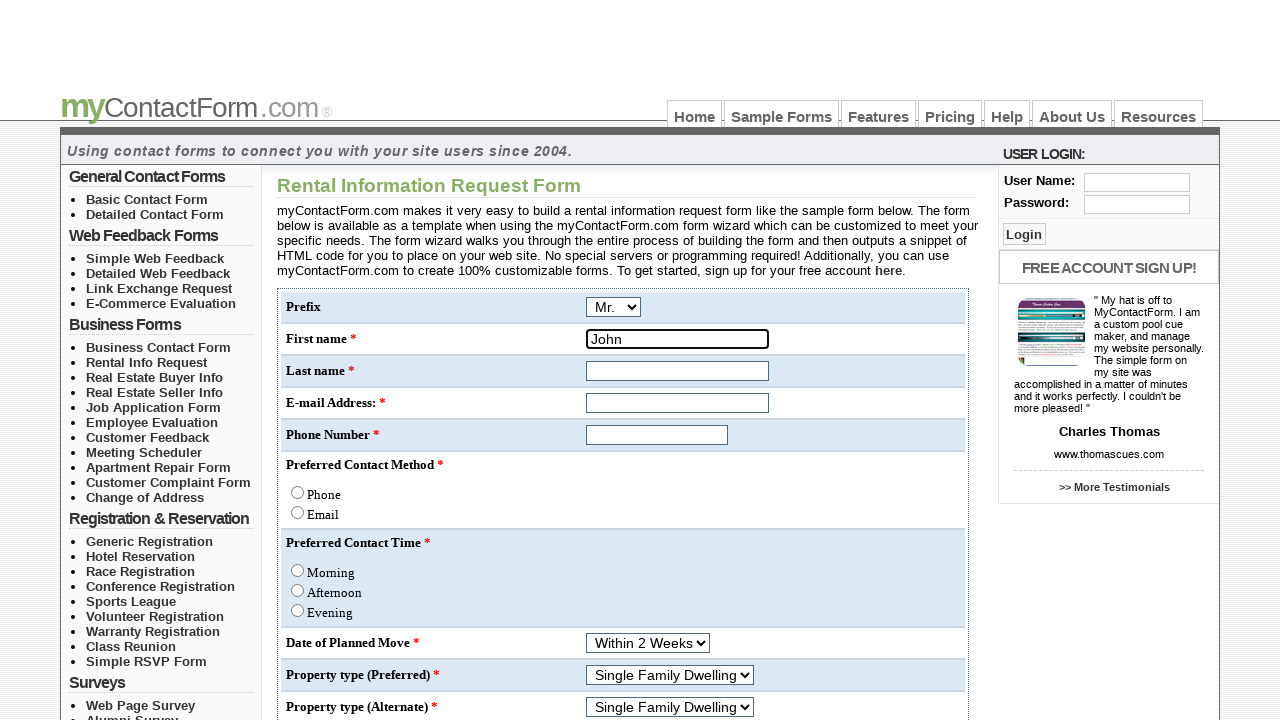

Filled last name field with 'Doe' on input[name='q[2]']
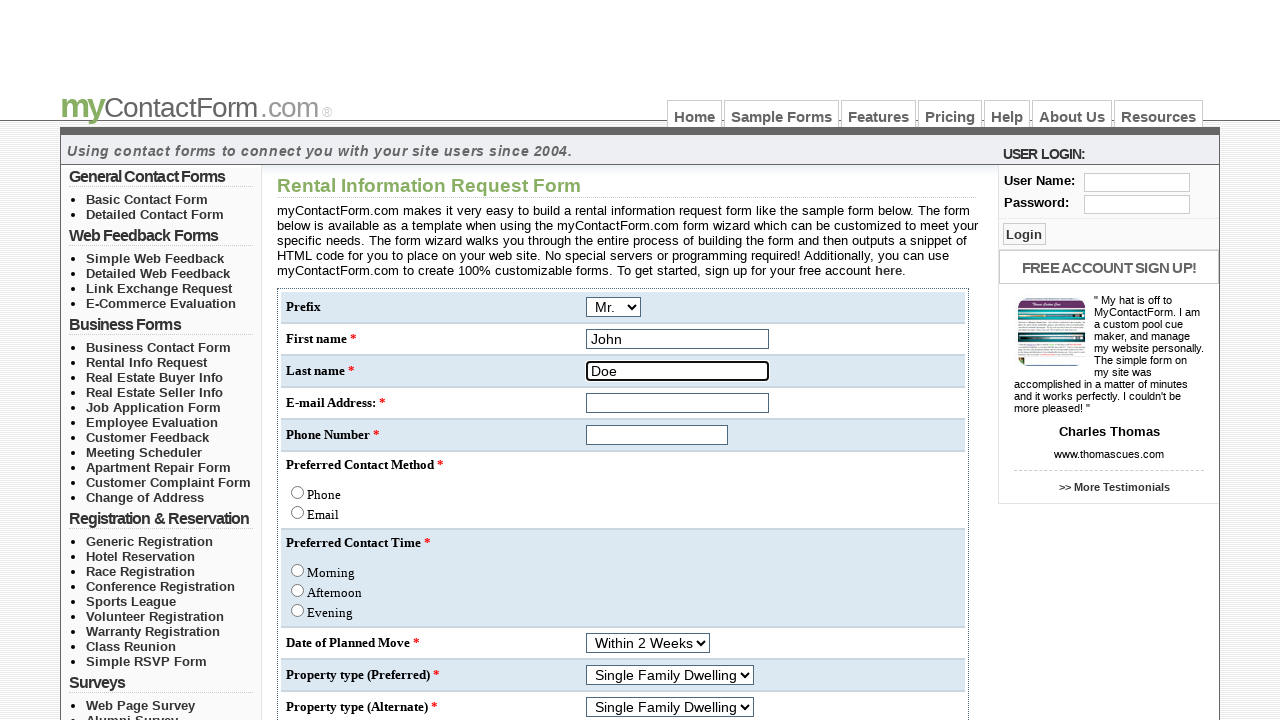

Filled email field with 'test@example.com' on input[name='email']
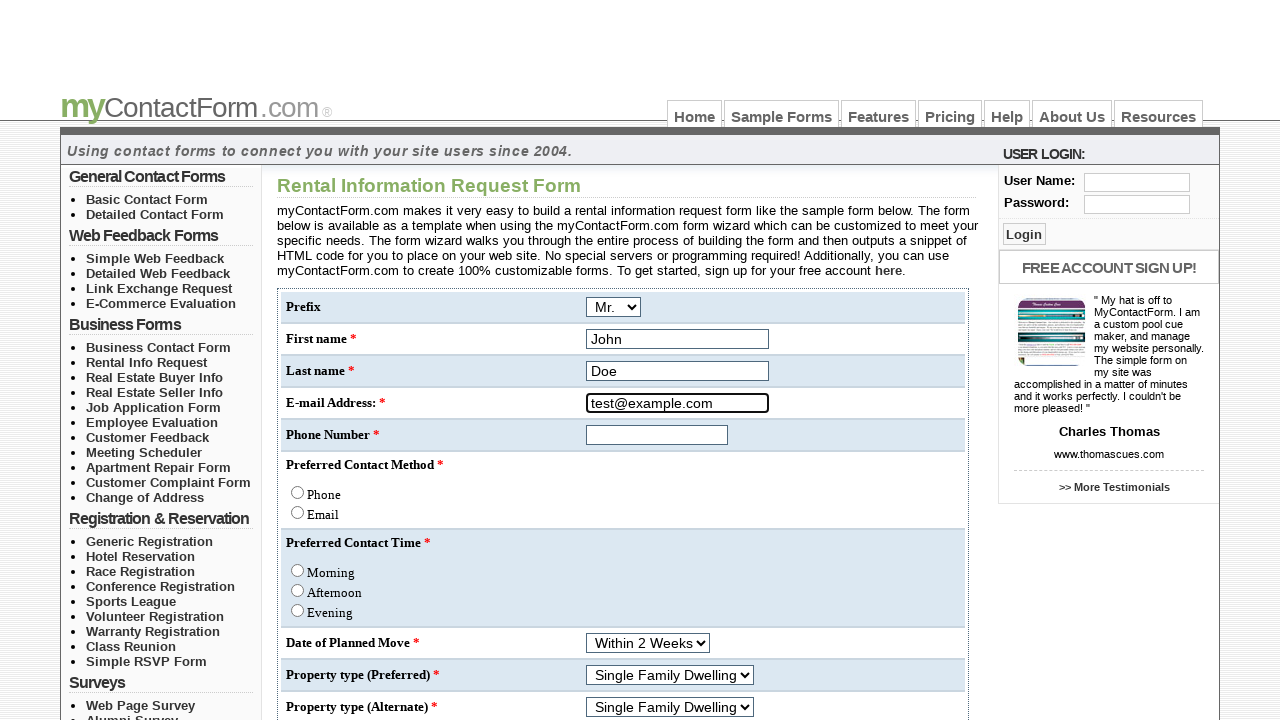

Filled phone number field with '9876543210' on input[name='q[3]']
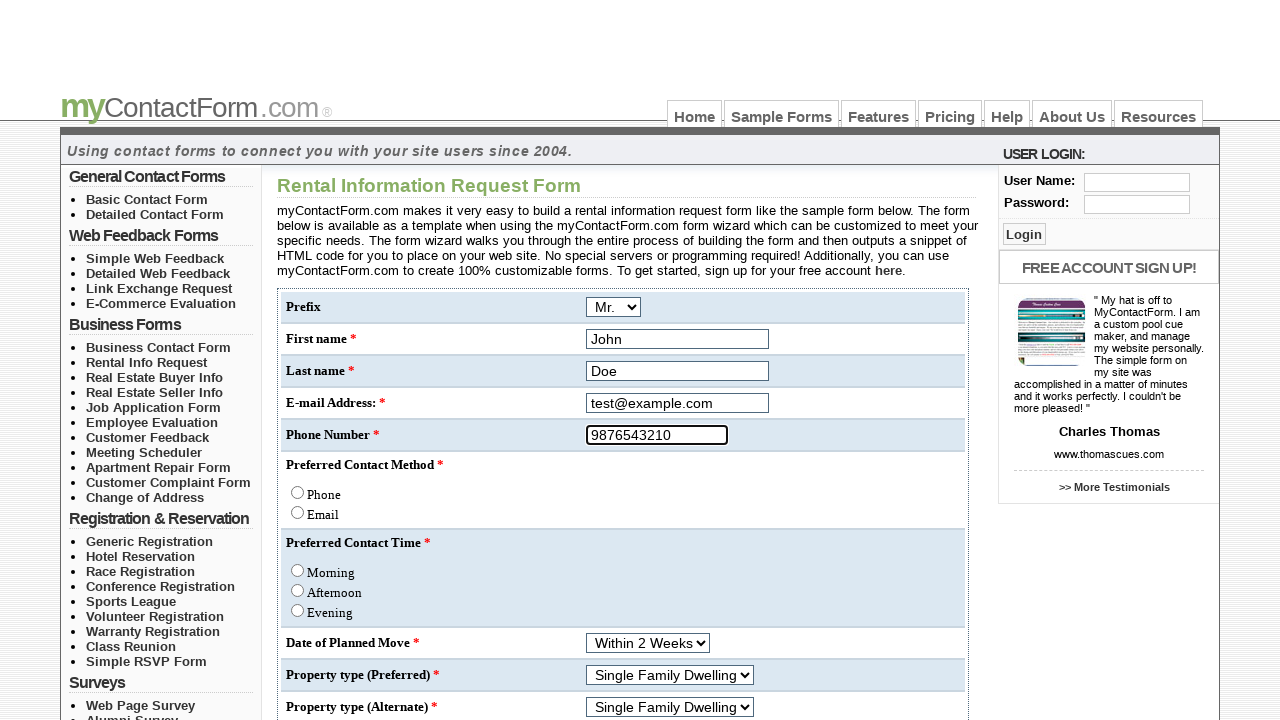

Filled location field with 'Downtown' on input[name='q[11]']
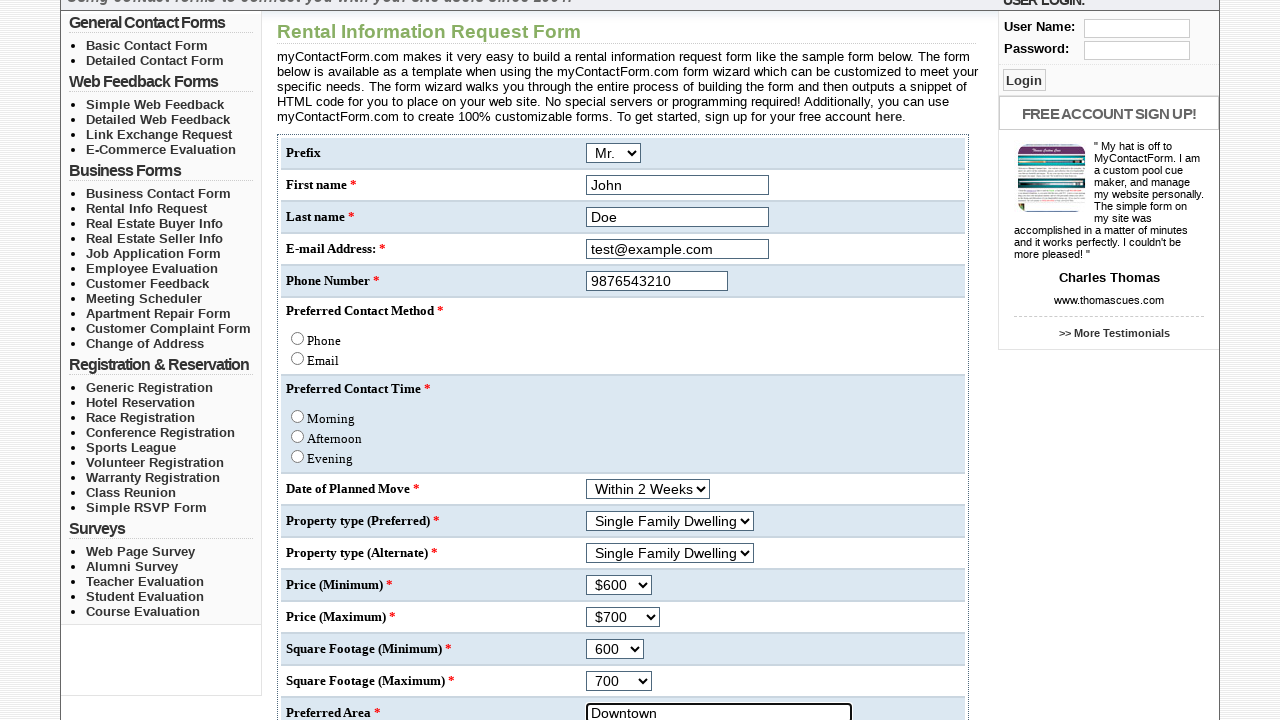

Selected 'Phone' as preferred contact method at (298, 338) on input[name='q[4]'][value='Phone']
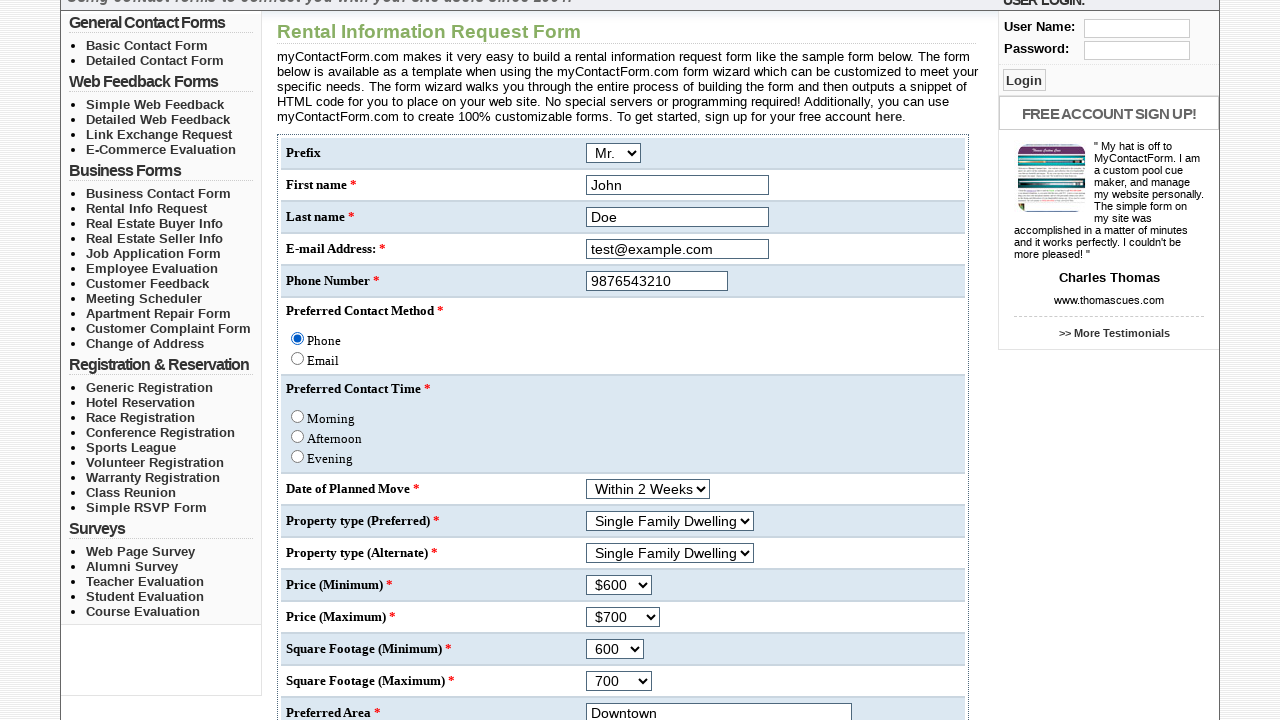

Selected 'Morning' as preferred contact time at (298, 416) on input[name='q[5]'][value='Morning']
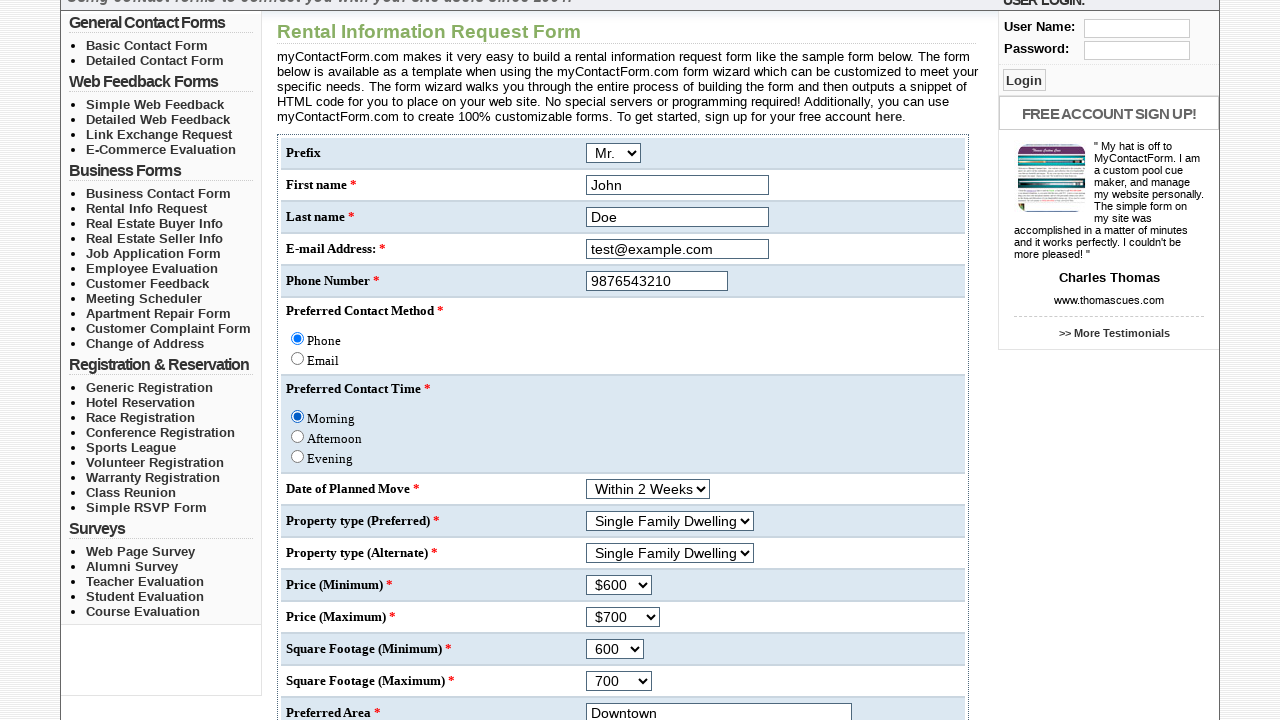

Selected 'No' for additional services question at (298, 461) on input[name='q[15]'][value='No']
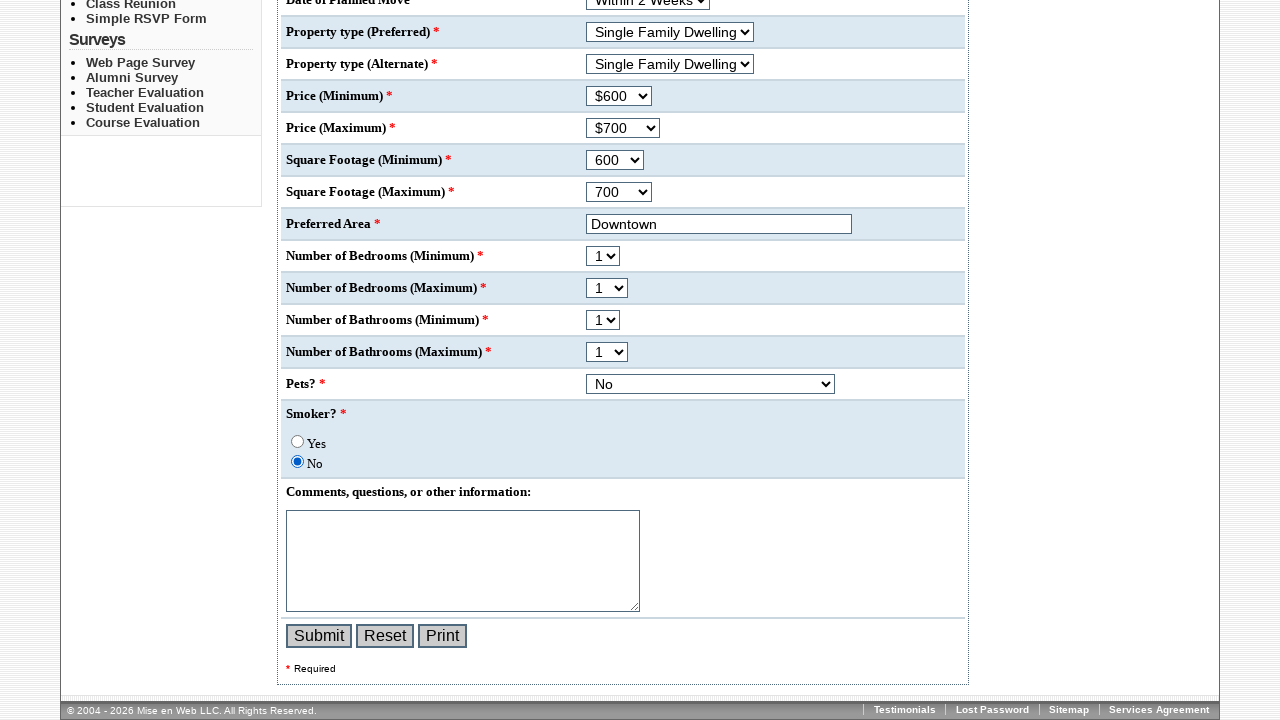

Clicked submit button to submit rental form at (319, 636) on input[name='submit']
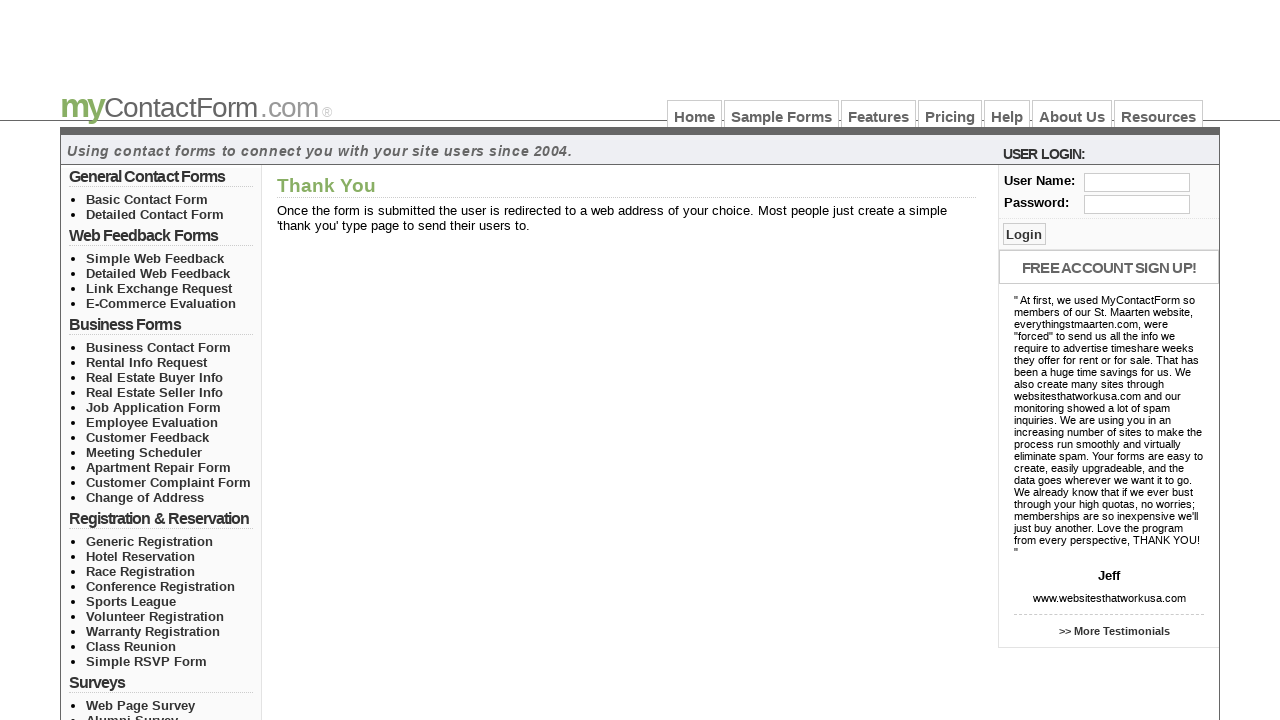

Thank you message loaded successfully
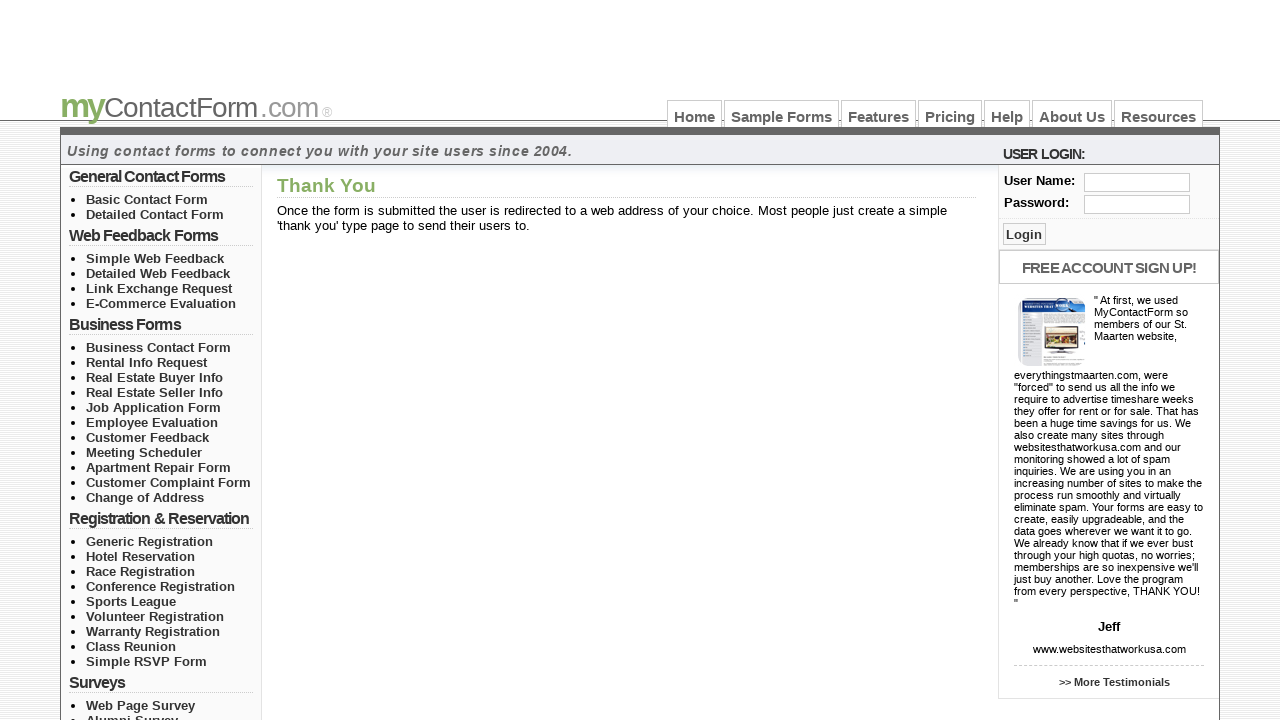

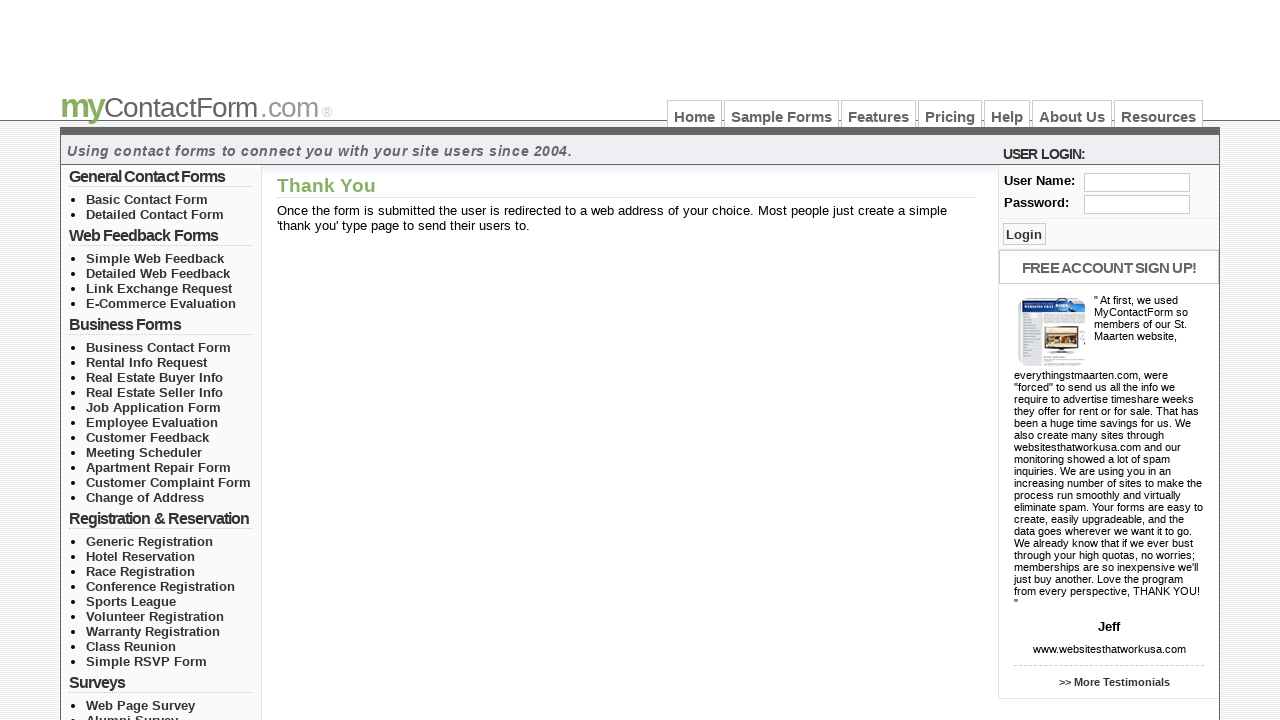